Tests navigation to the Elements page by clicking the Elements button and verifying the placeholder text is displayed

Starting URL: https://demoqa.com

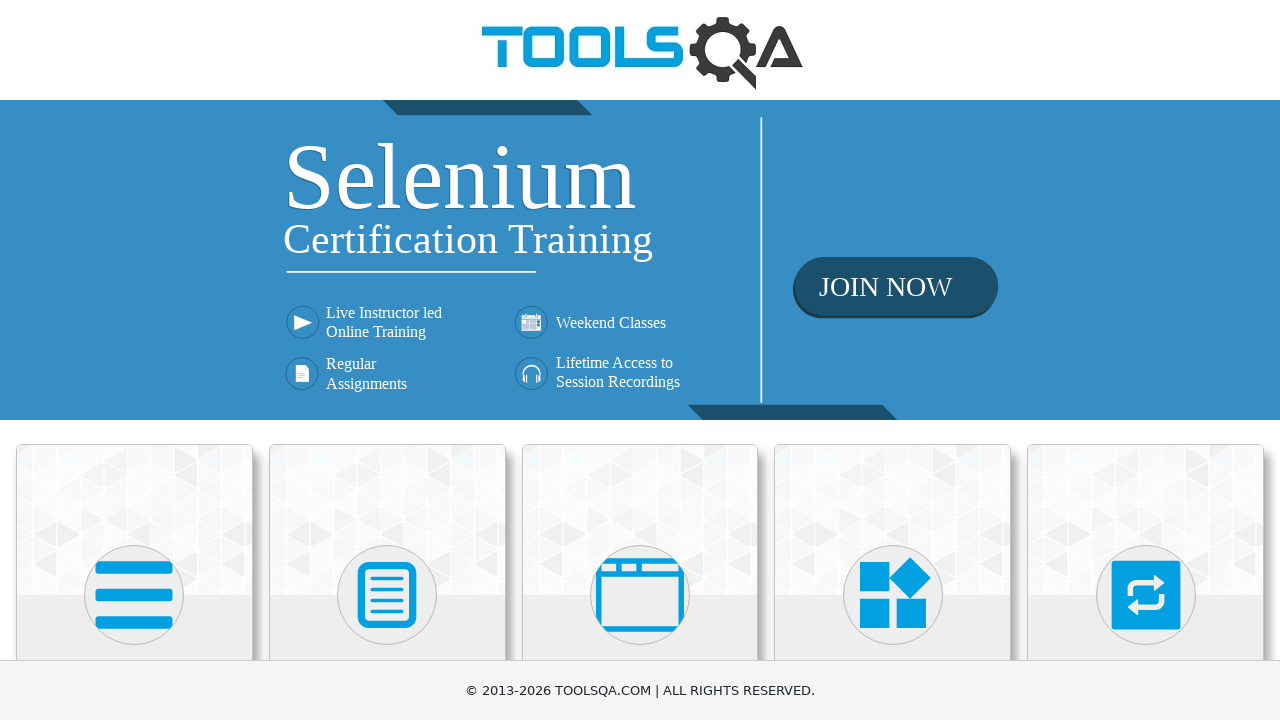

Clicked Elements button on homepage at (134, 360) on text=Elements
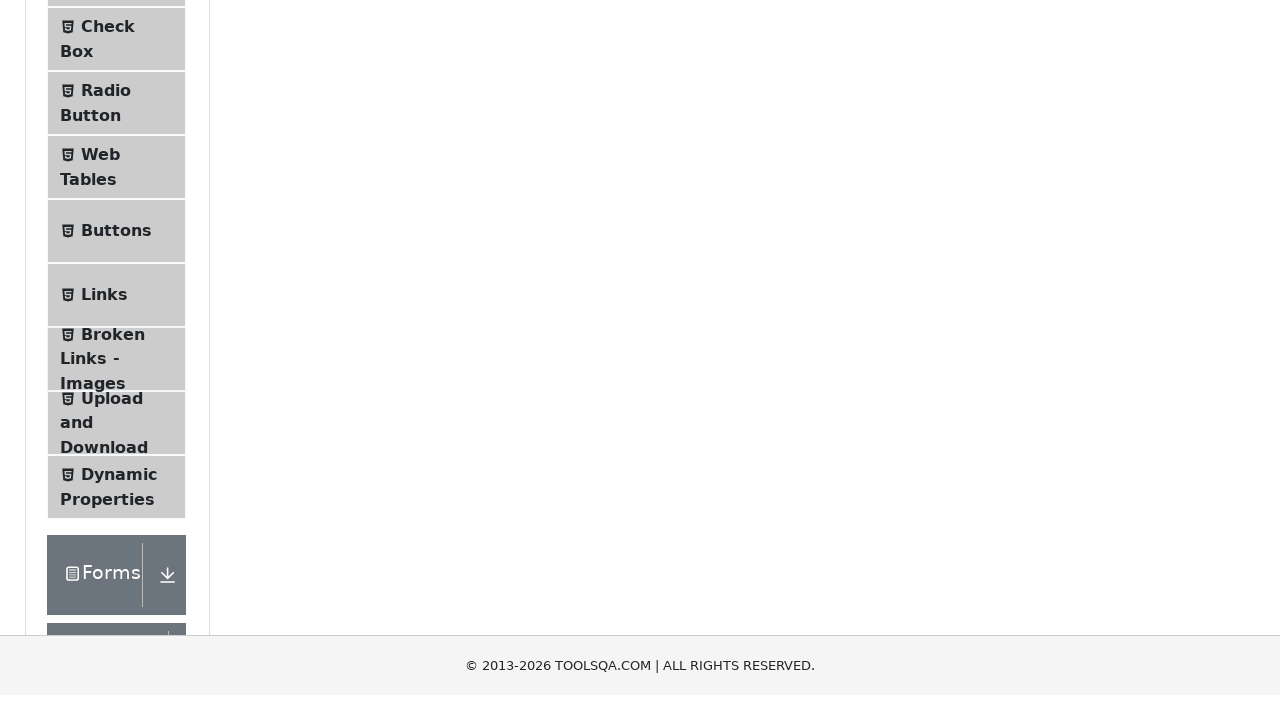

Elements page loaded with placeholder text visible
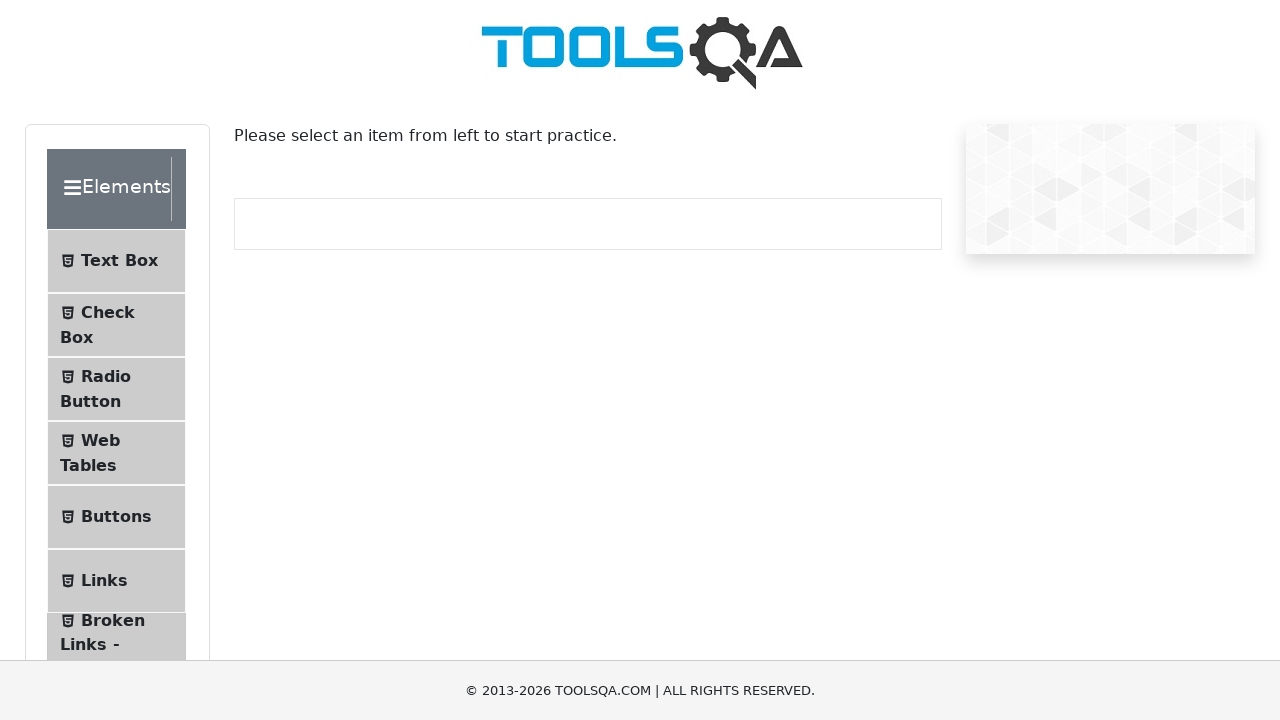

Verified placeholder text 'Please select an item from left to start practice.' is visible
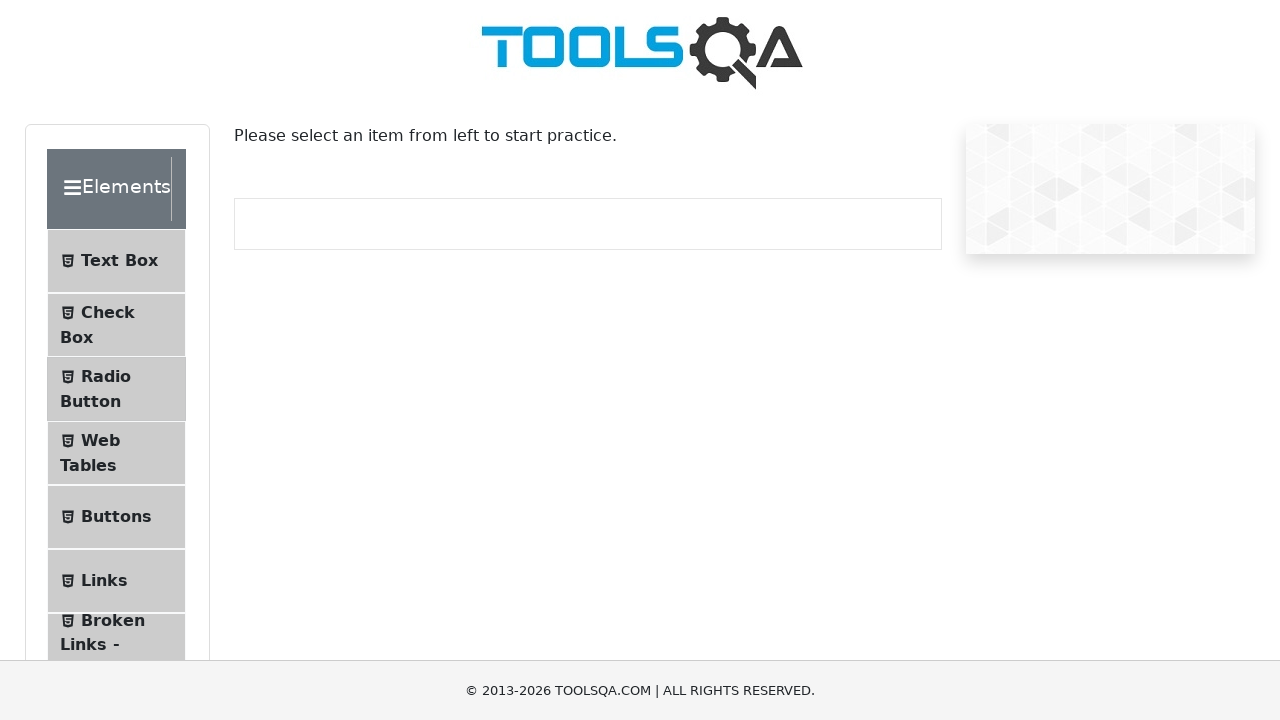

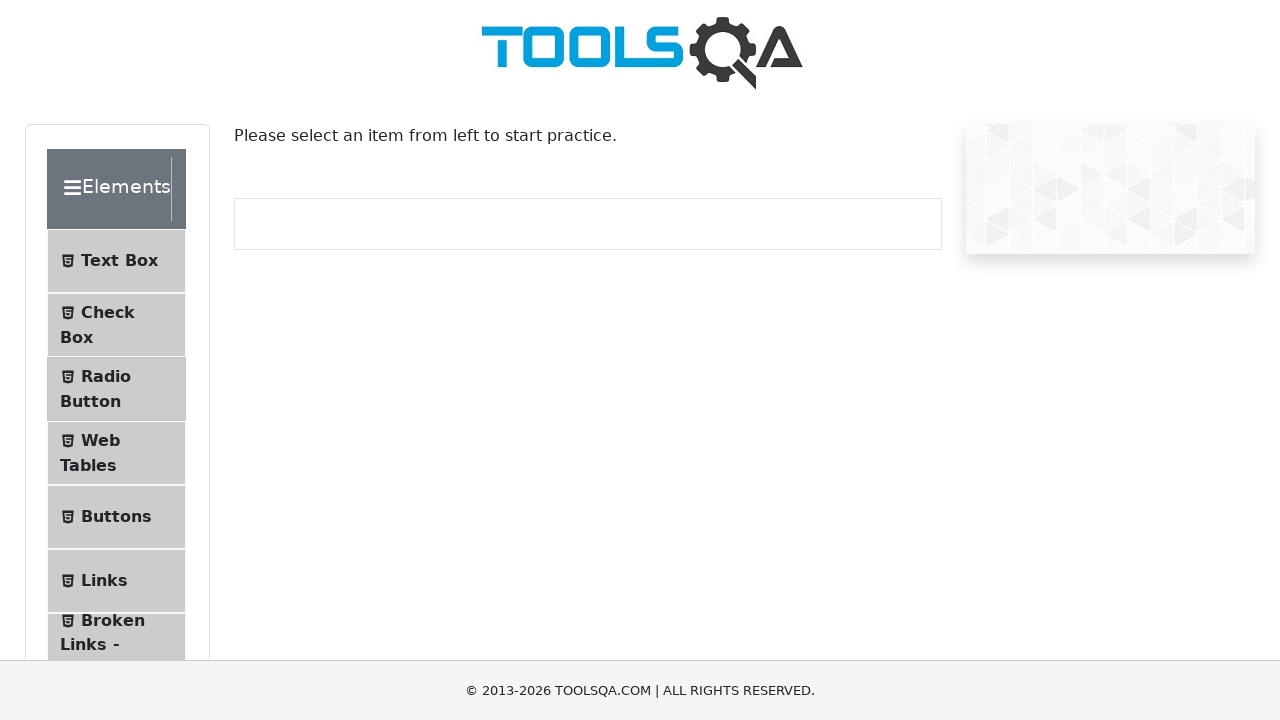